Tests navigation to the "past" page by clicking the past link and verifying the URL changes to the front page

Starting URL: https://news.ycombinator.com/

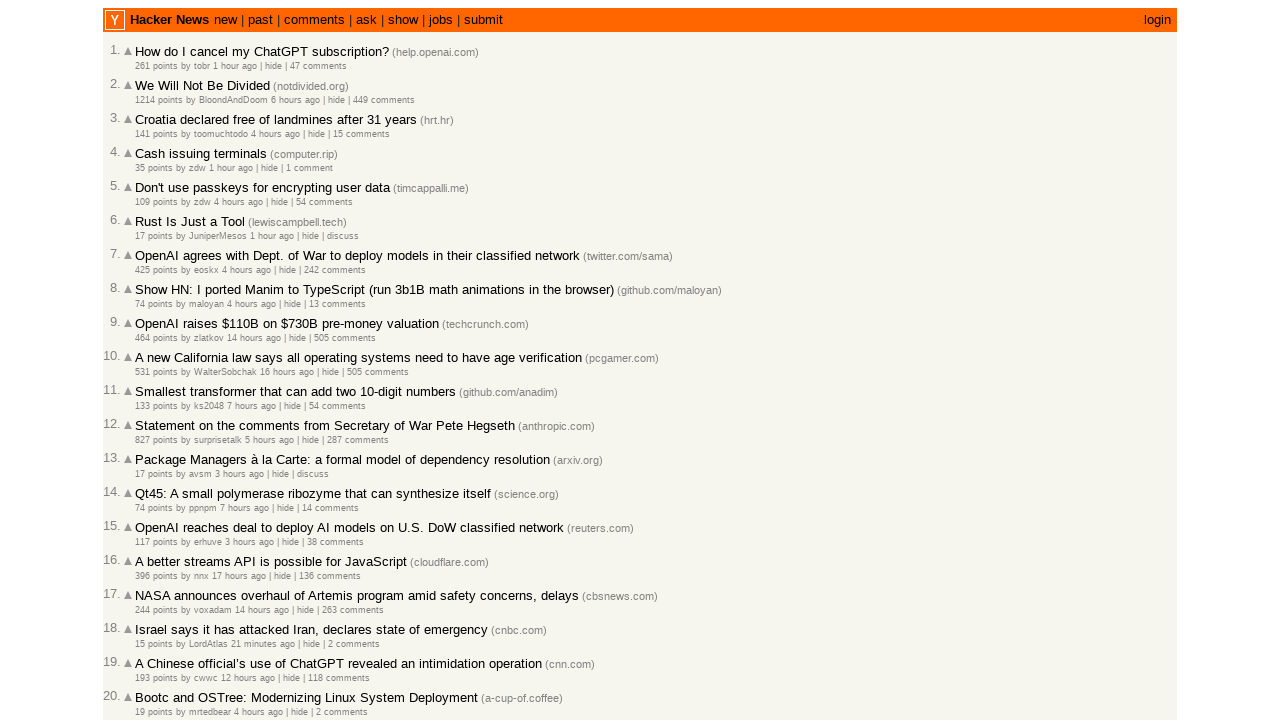

Clicked on the 'past' link at (260, 20) on a:text('past')
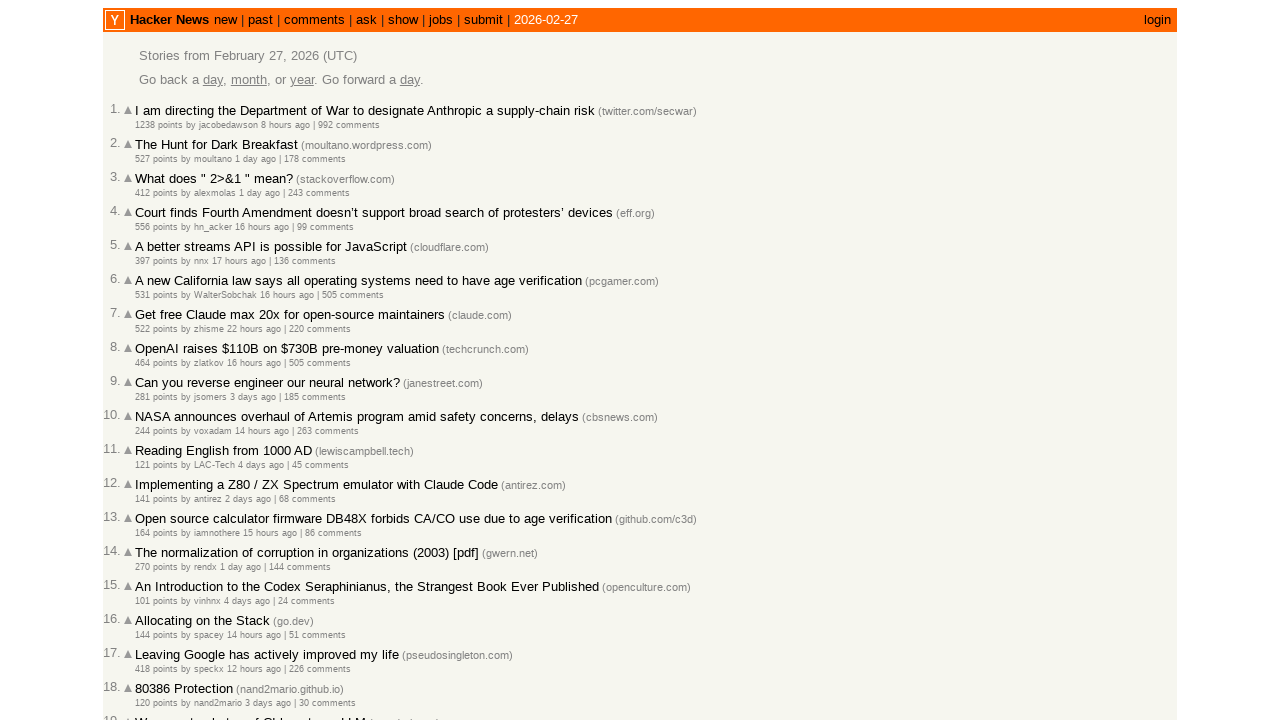

URL changed to front page (https://news.ycombinator.com/front)
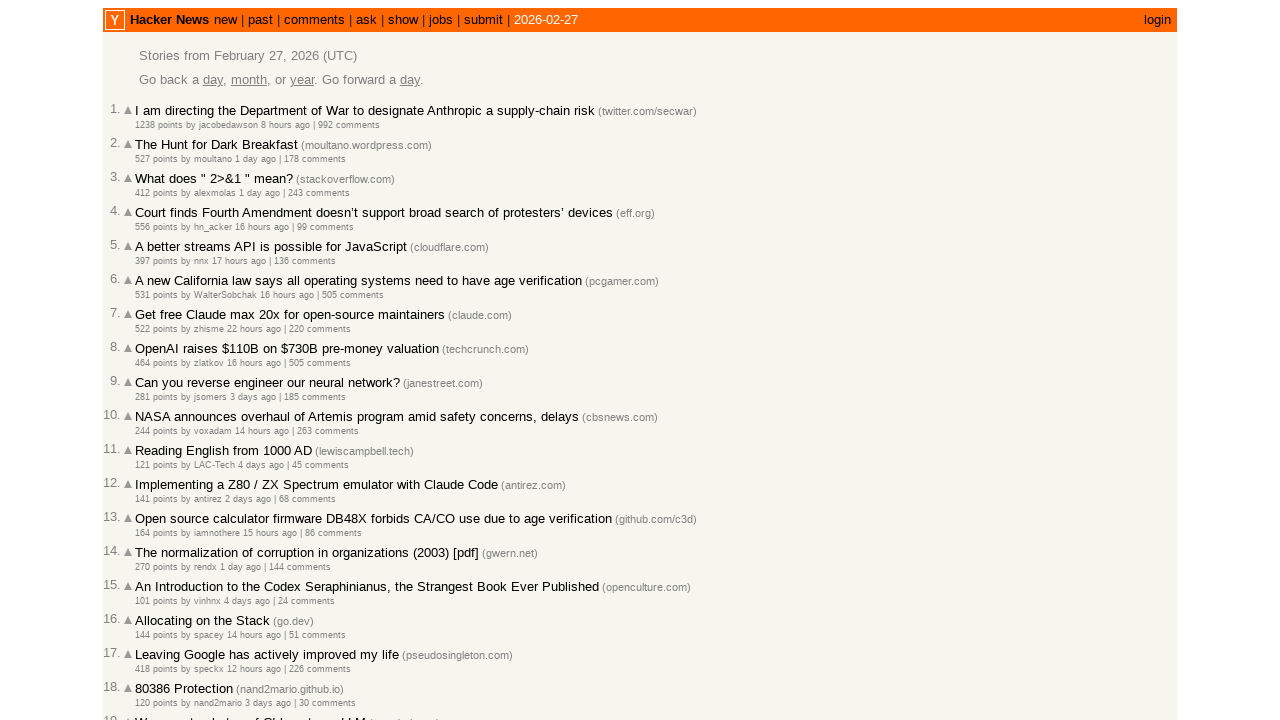

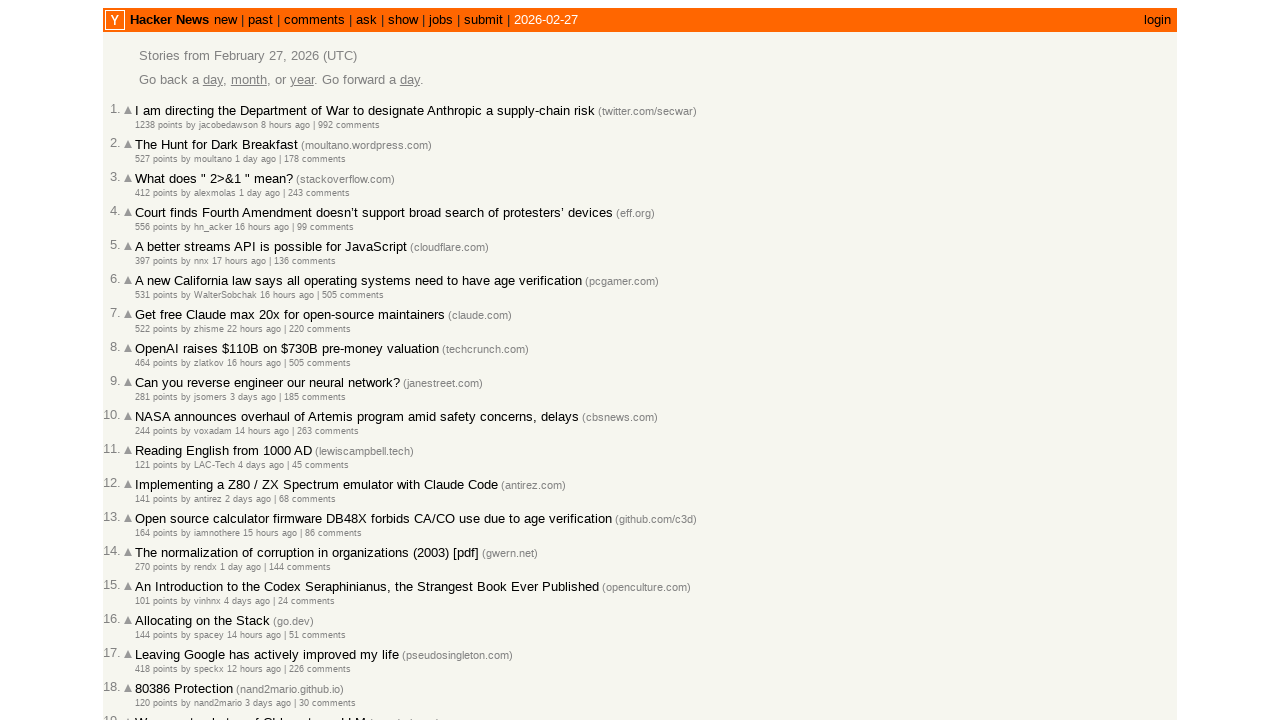